Tests handling of a confirmation alert by clicking a button that triggers the alert and then dismissing it

Starting URL: https://seleniumautomationpractice.blogspot.com/2018/01/blog-post.html

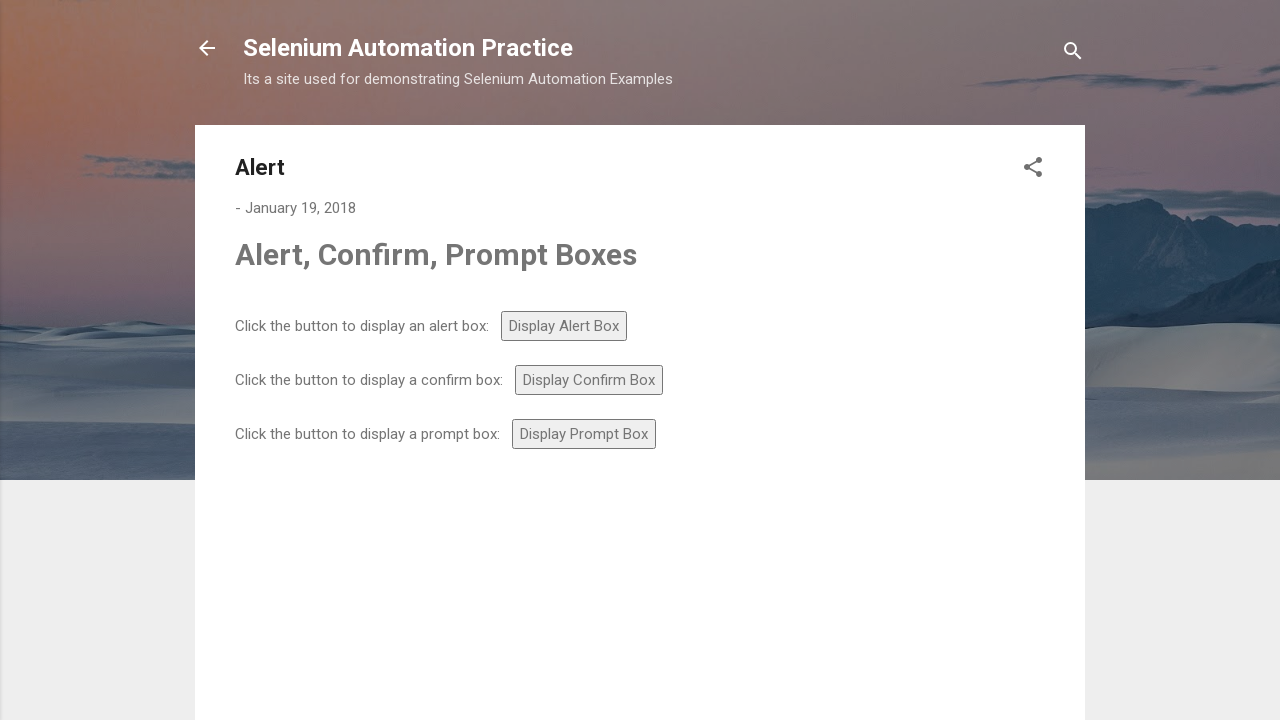

Clicked button to trigger confirmation alert at (589, 380) on #confirm
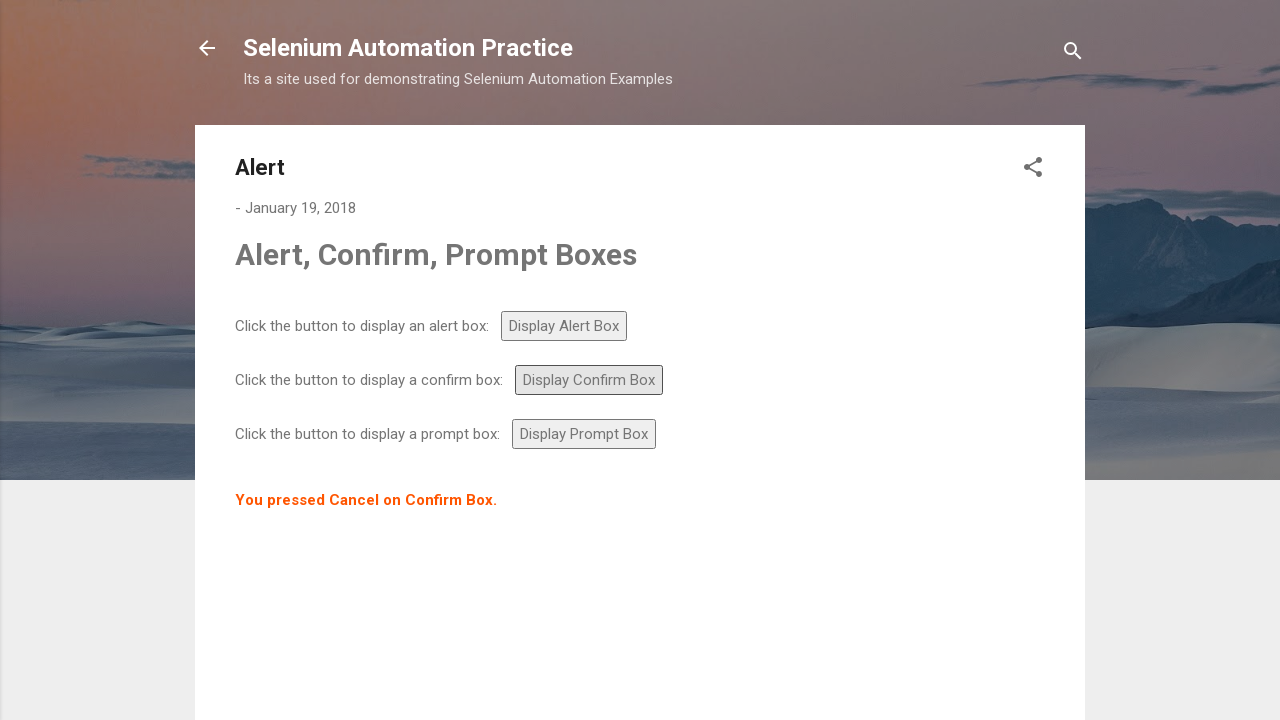

Set up dialog handler to dismiss alerts
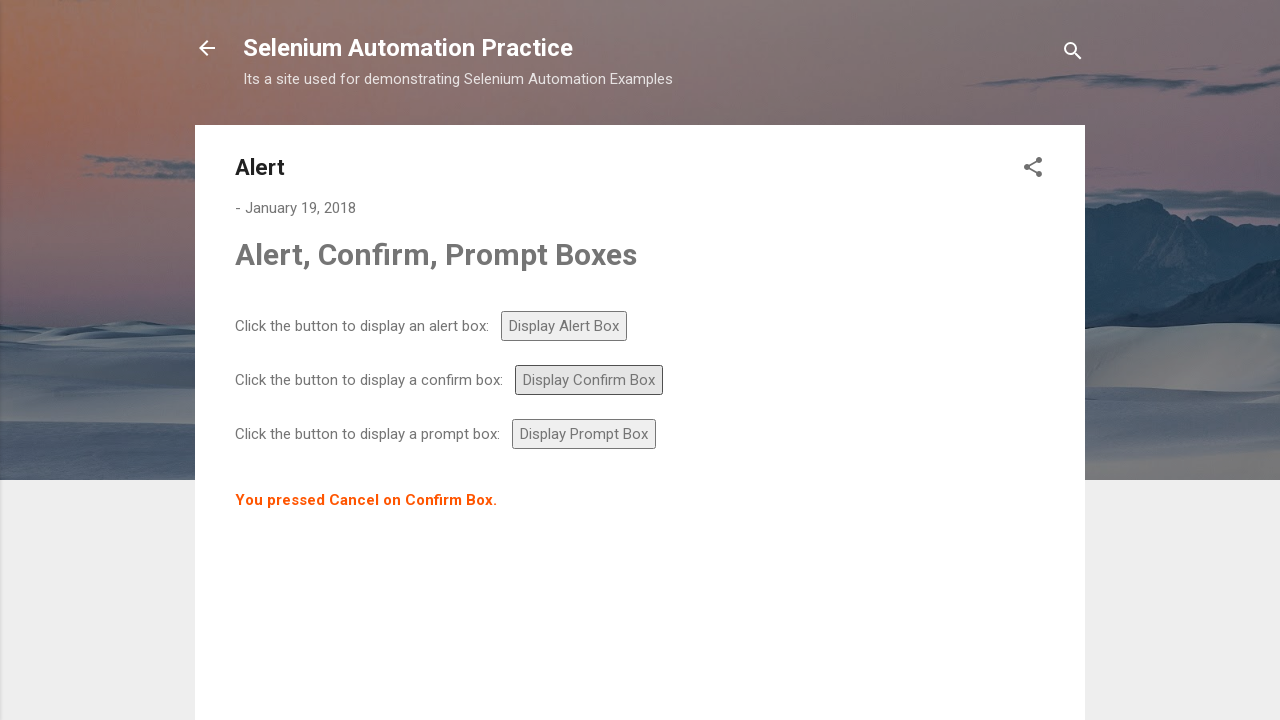

Set up one-time dialog handler to dismiss confirmation
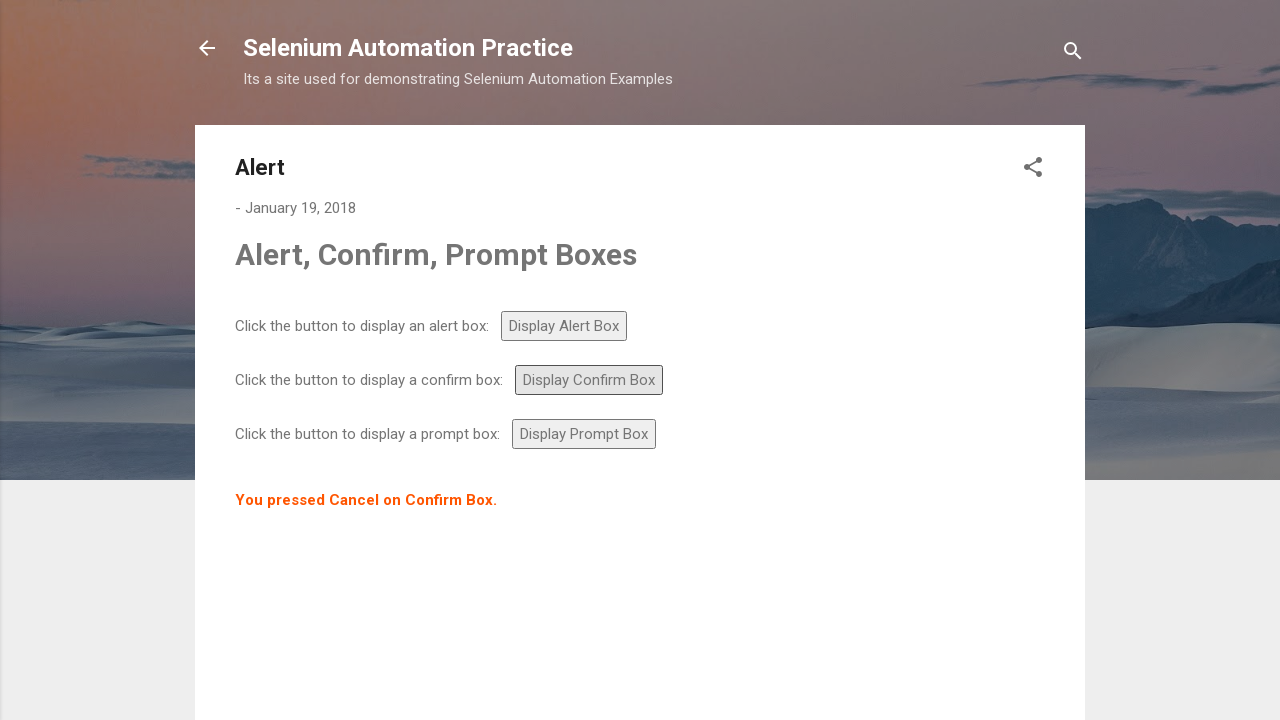

Clicked confirm button with dialog handler ready at (589, 380) on #confirm
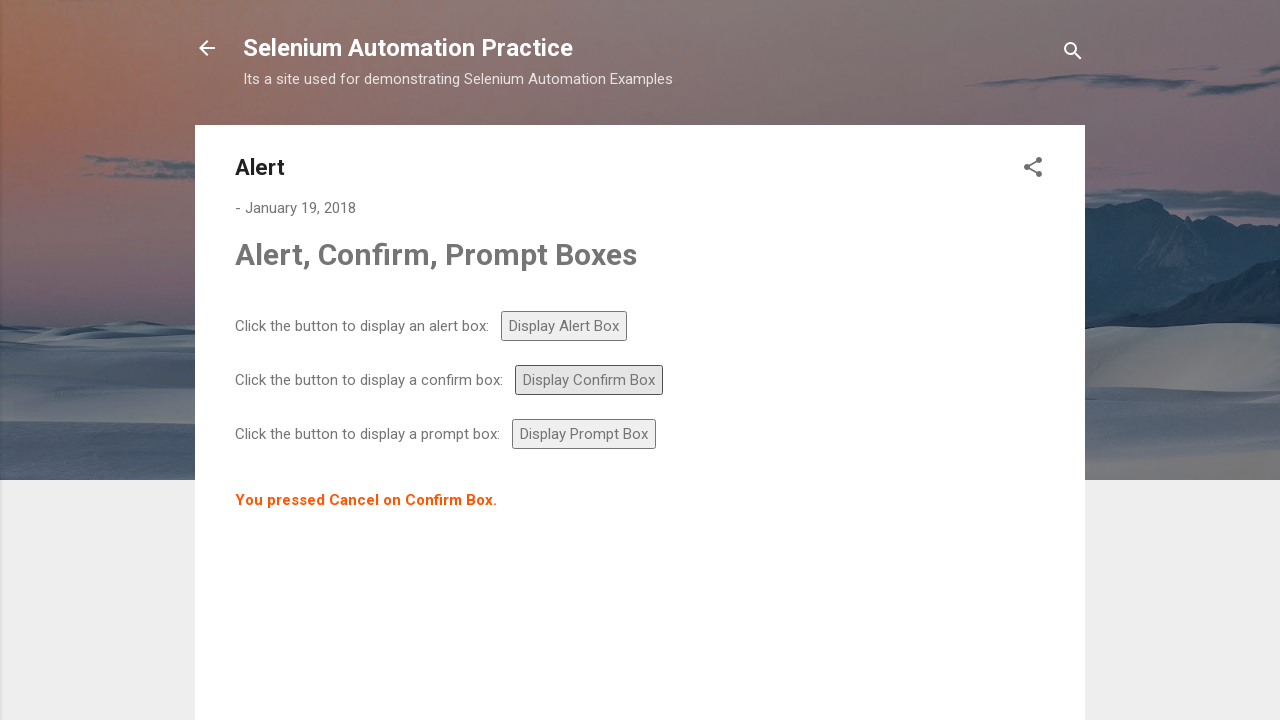

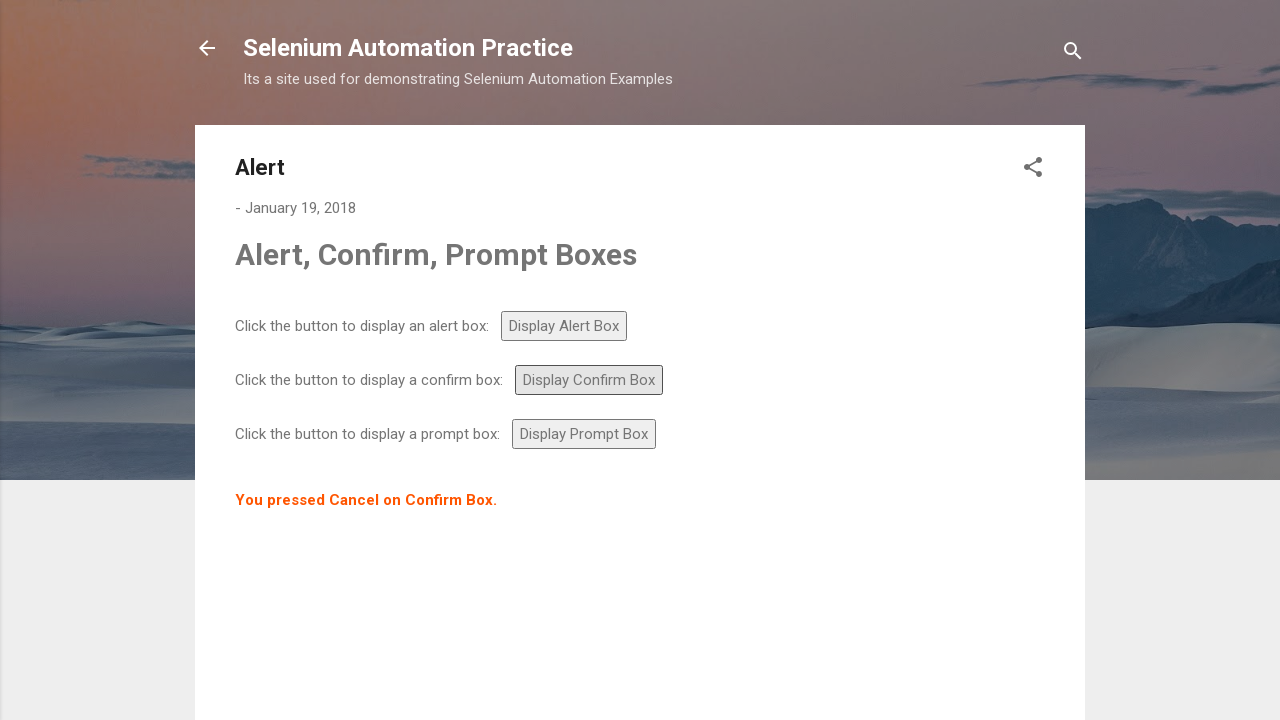